Tests the challenging DOM page by clicking different button types multiple times and verifying their text content

Starting URL: https://the-internet.herokuapp.com/challenging_dom

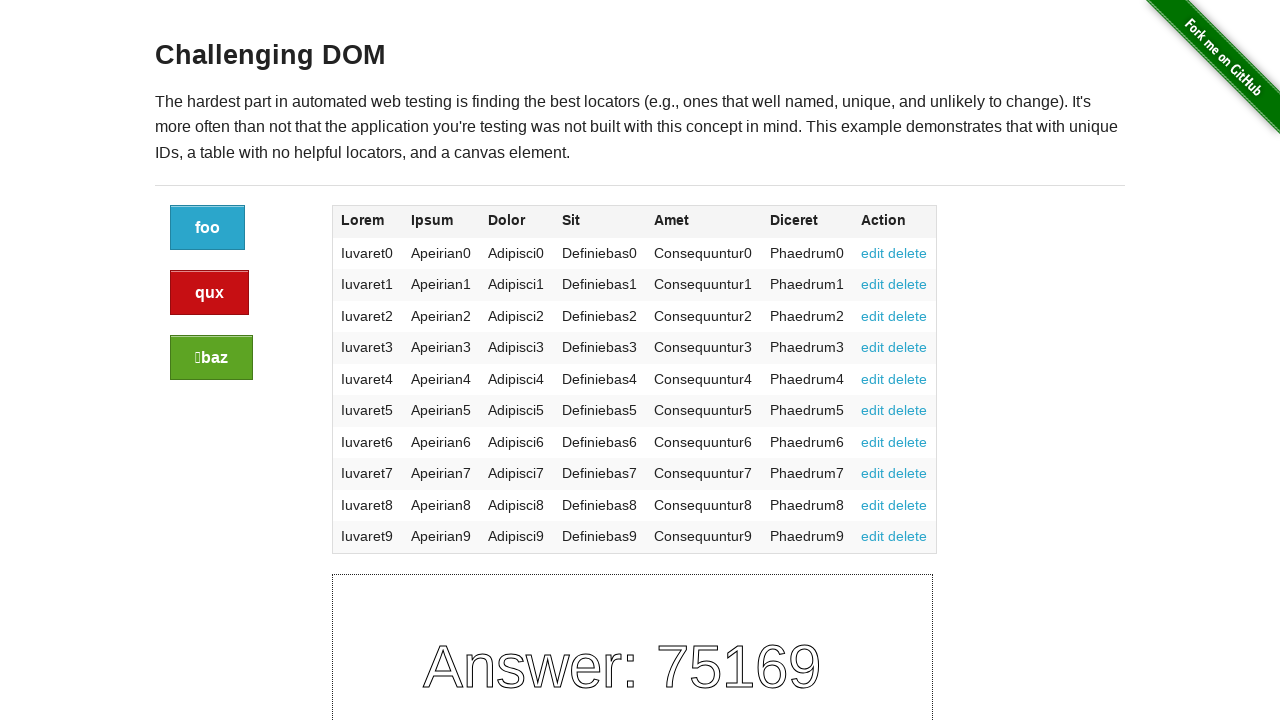

Navigated to challenging DOM page
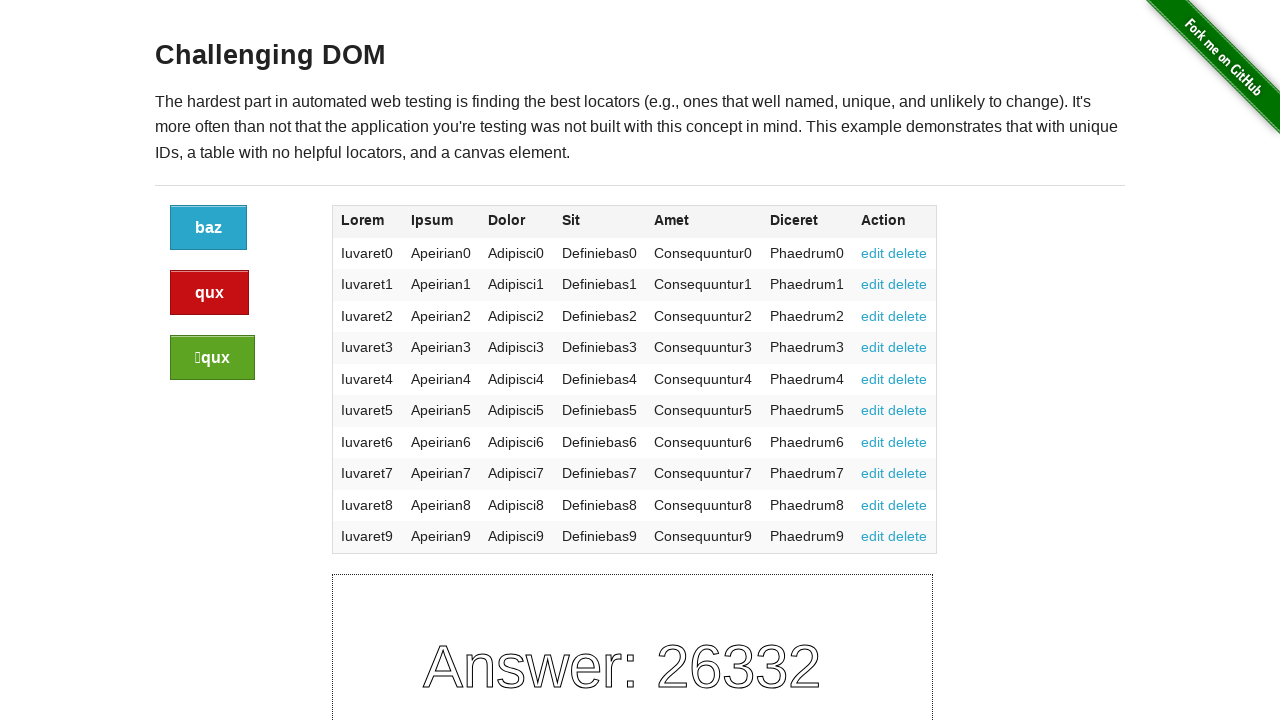

Clicked regular button (iteration 1/5) at (208, 228) on xpath=//div[@class='large-2 columns']/a[@class='button']
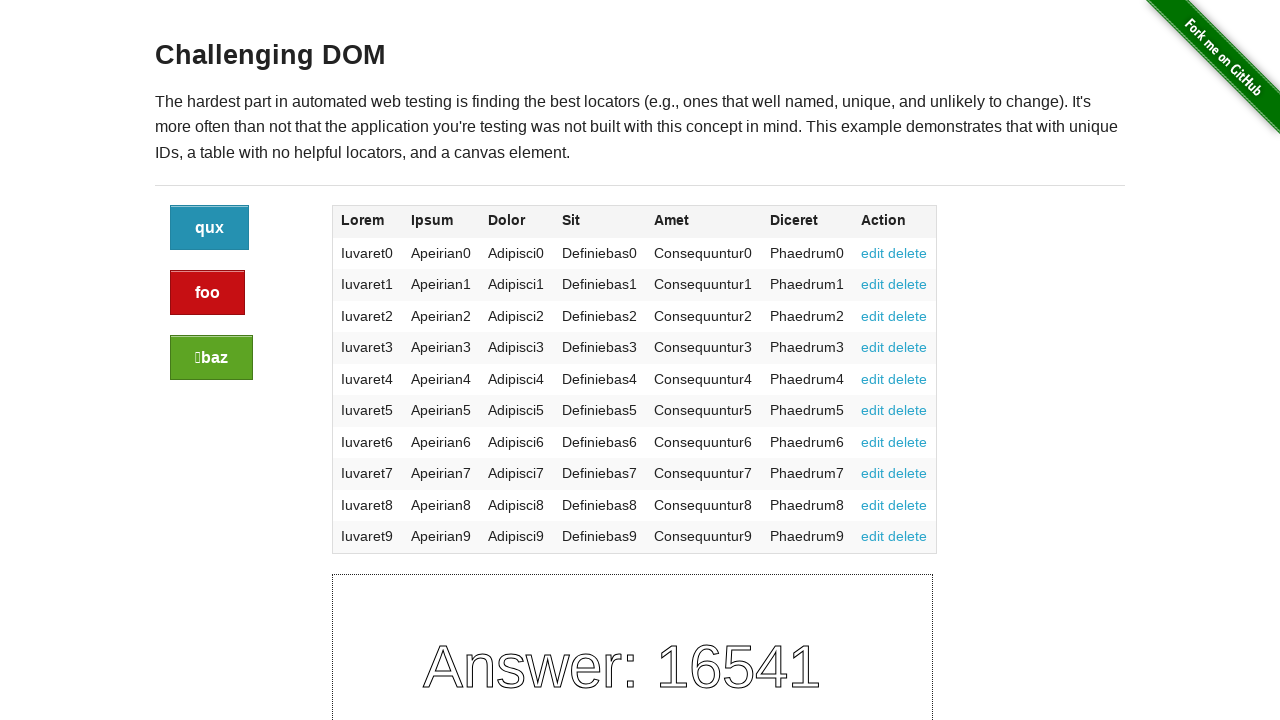

Clicked regular button (iteration 2/5) at (210, 228) on xpath=//div[@class='large-2 columns']/a[@class='button']
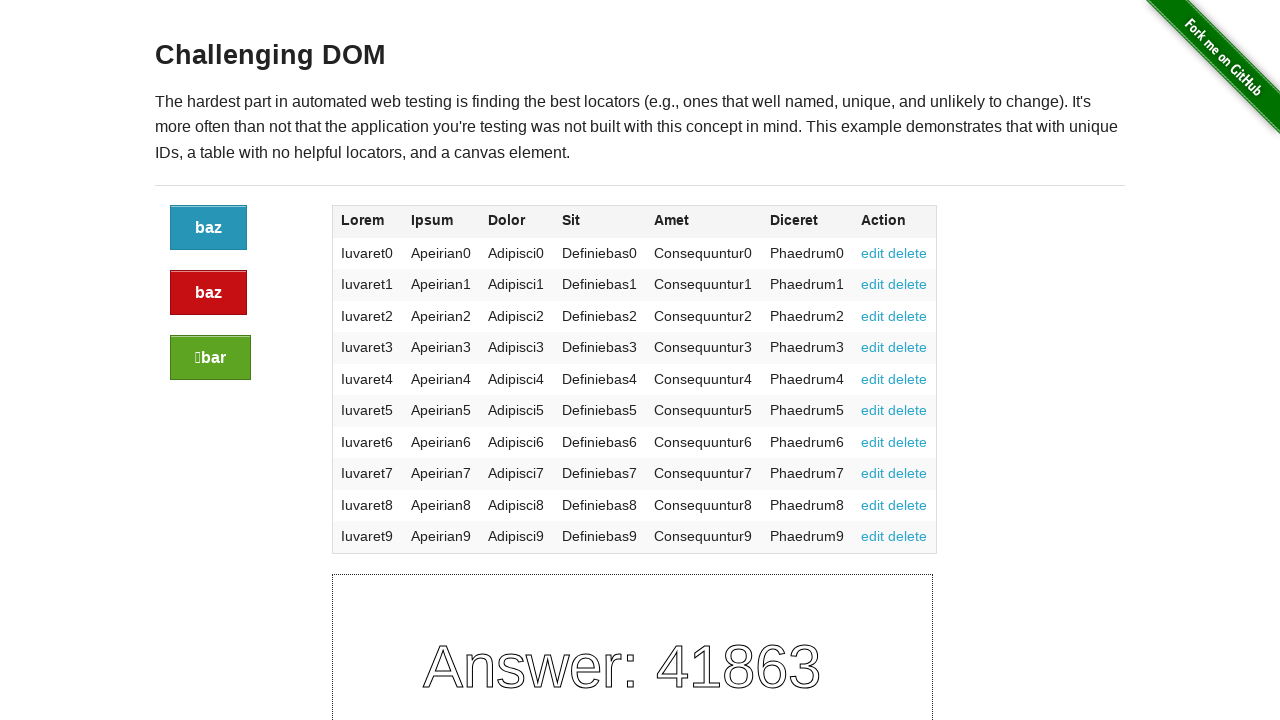

Clicked regular button (iteration 3/5) at (208, 228) on xpath=//div[@class='large-2 columns']/a[@class='button']
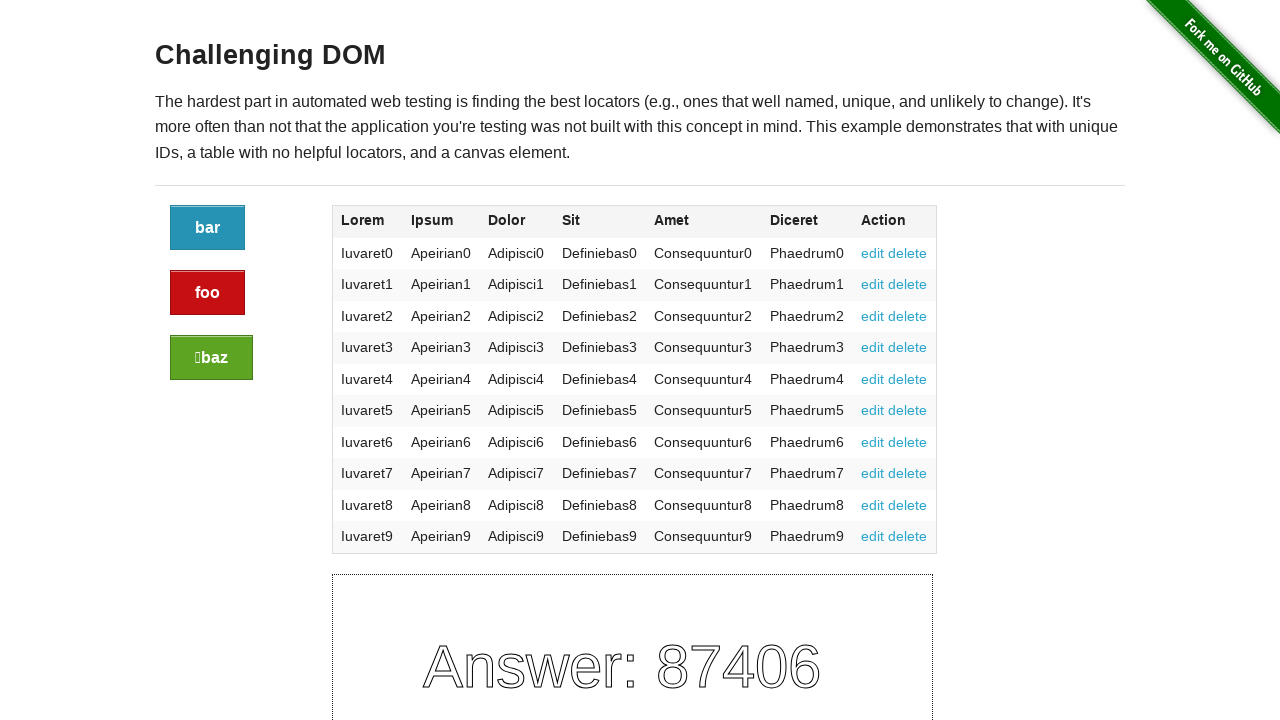

Clicked regular button (iteration 4/5) at (208, 228) on xpath=//div[@class='large-2 columns']/a[@class='button']
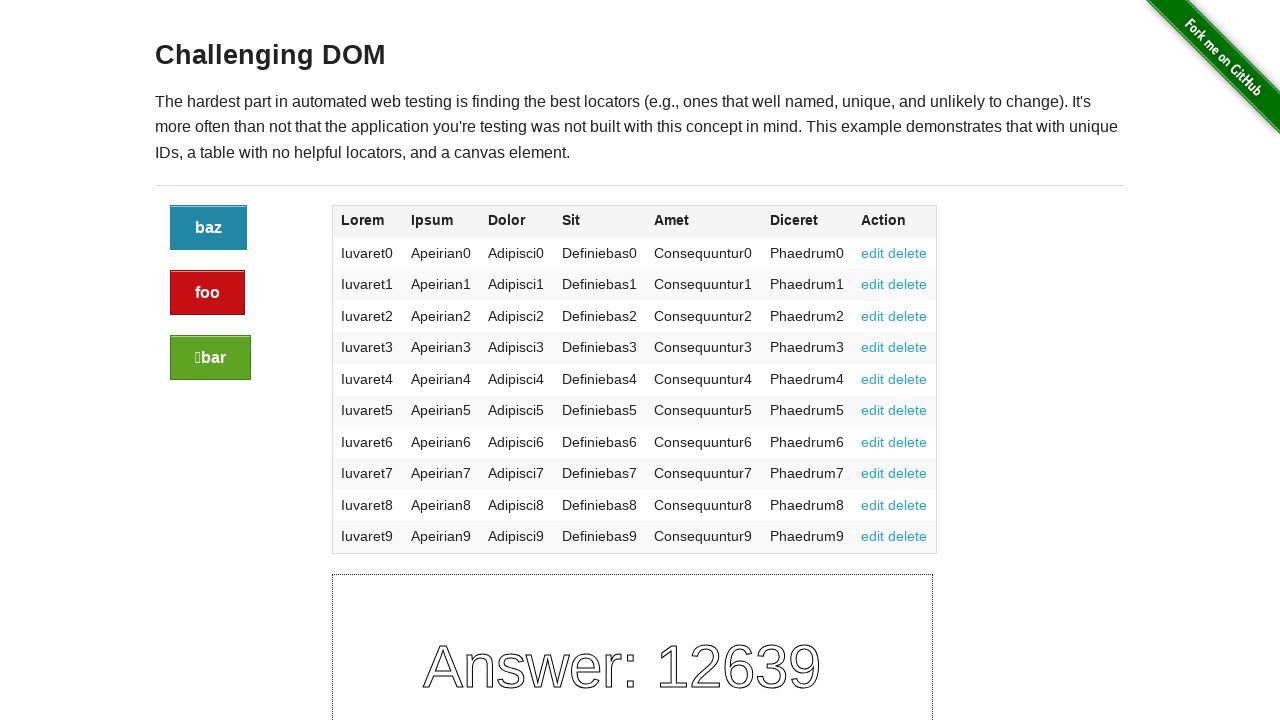

Clicked regular button (iteration 5/5) at (208, 228) on xpath=//div[@class='large-2 columns']/a[@class='button']
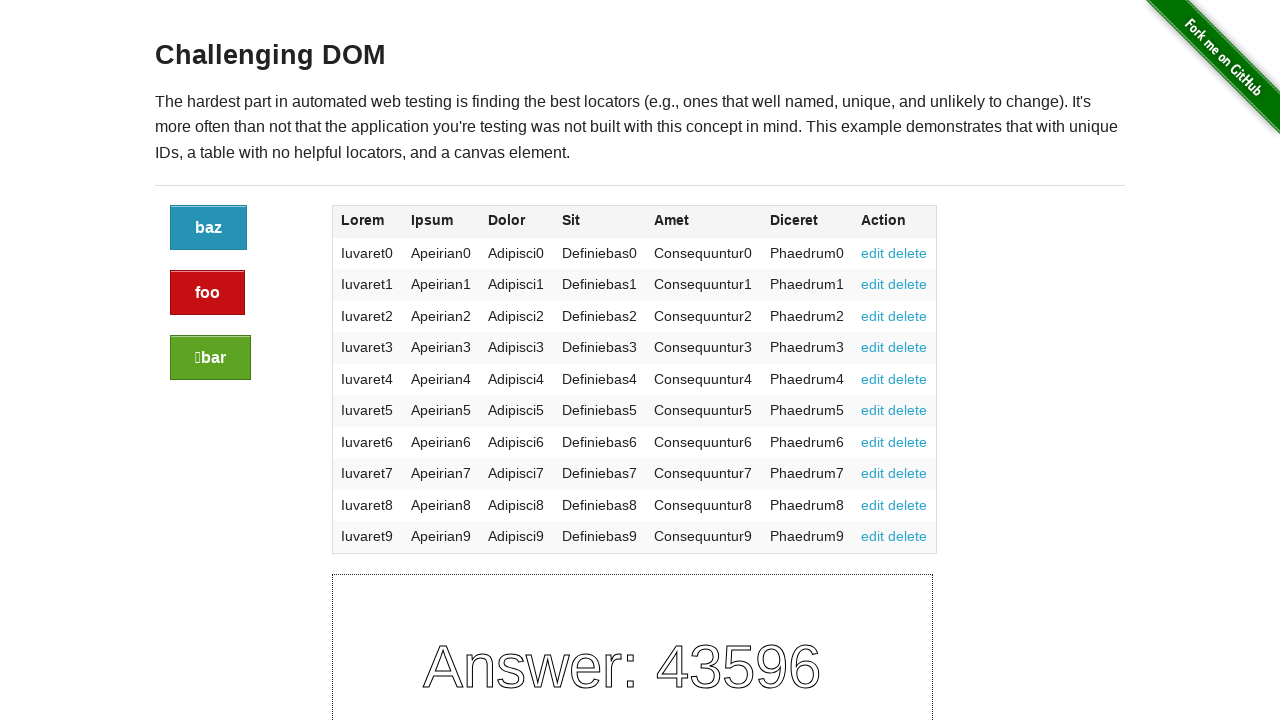

Clicked alert button (iteration 1/5) at (208, 293) on xpath=//div[@class='large-2 columns']/a[@class='button alert']
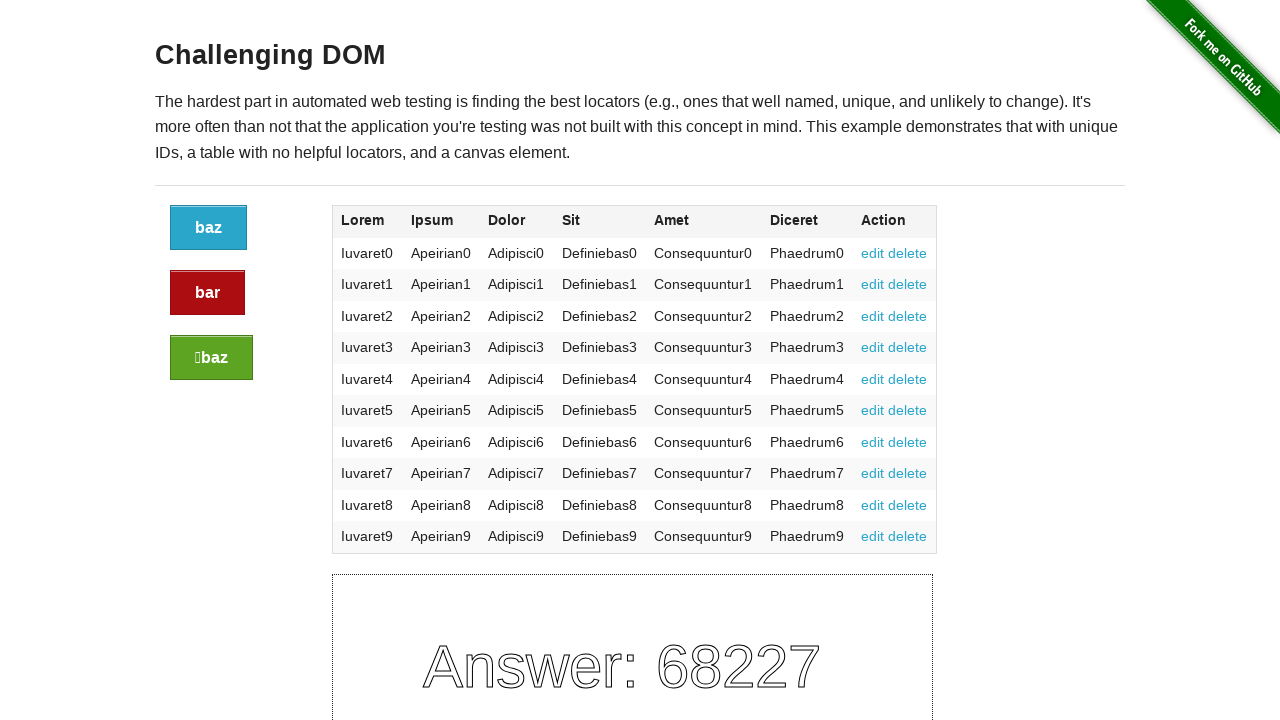

Clicked alert button (iteration 2/5) at (208, 293) on xpath=//div[@class='large-2 columns']/a[@class='button alert']
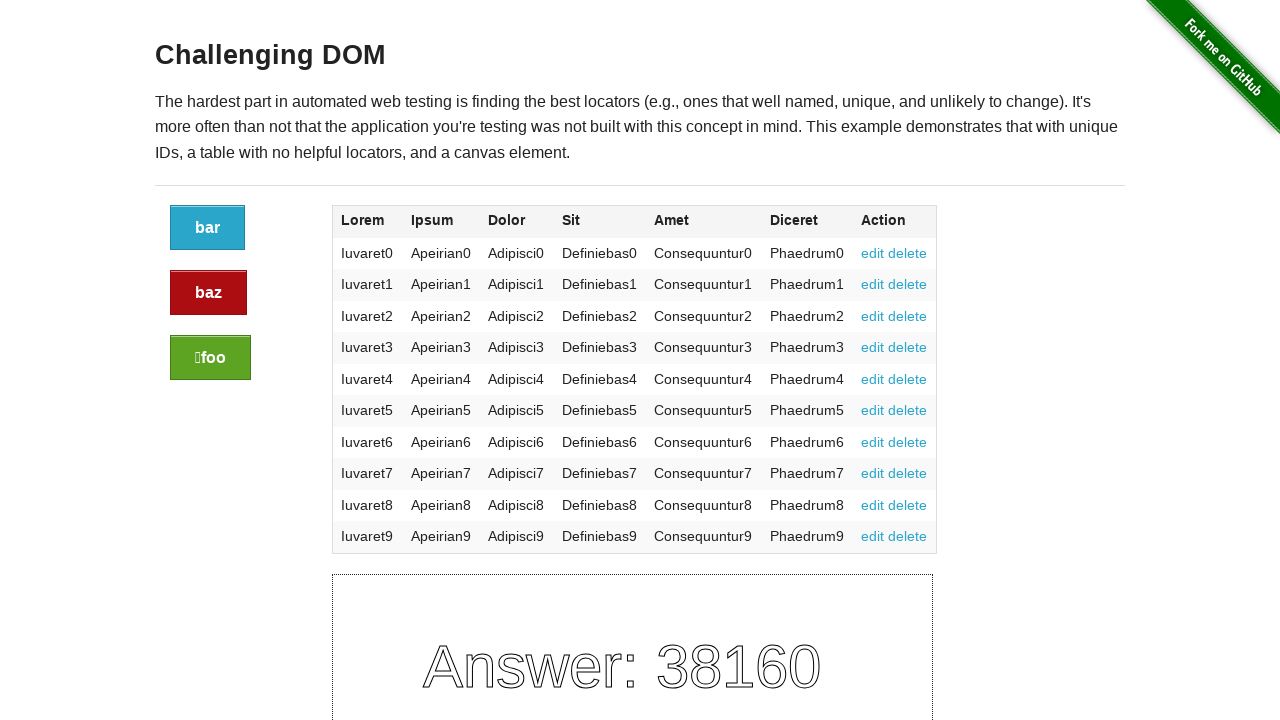

Clicked alert button (iteration 3/5) at (208, 293) on xpath=//div[@class='large-2 columns']/a[@class='button alert']
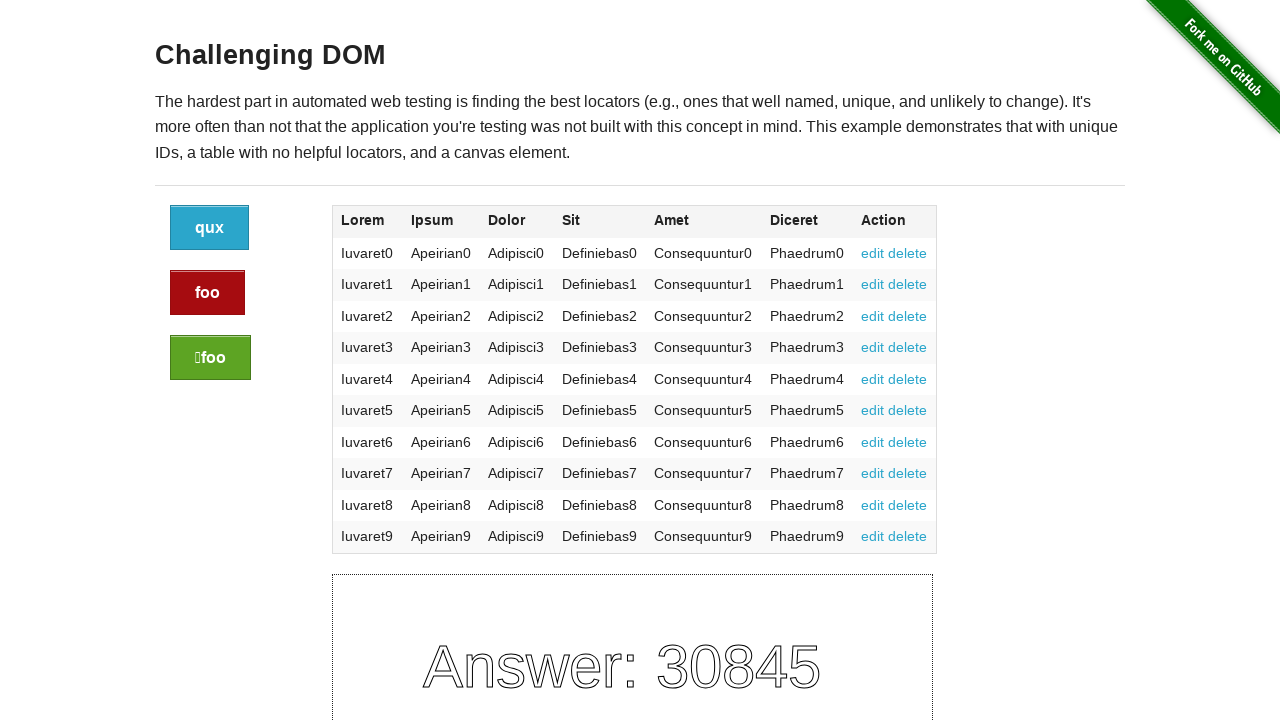

Clicked alert button (iteration 4/5) at (208, 293) on xpath=//div[@class='large-2 columns']/a[@class='button alert']
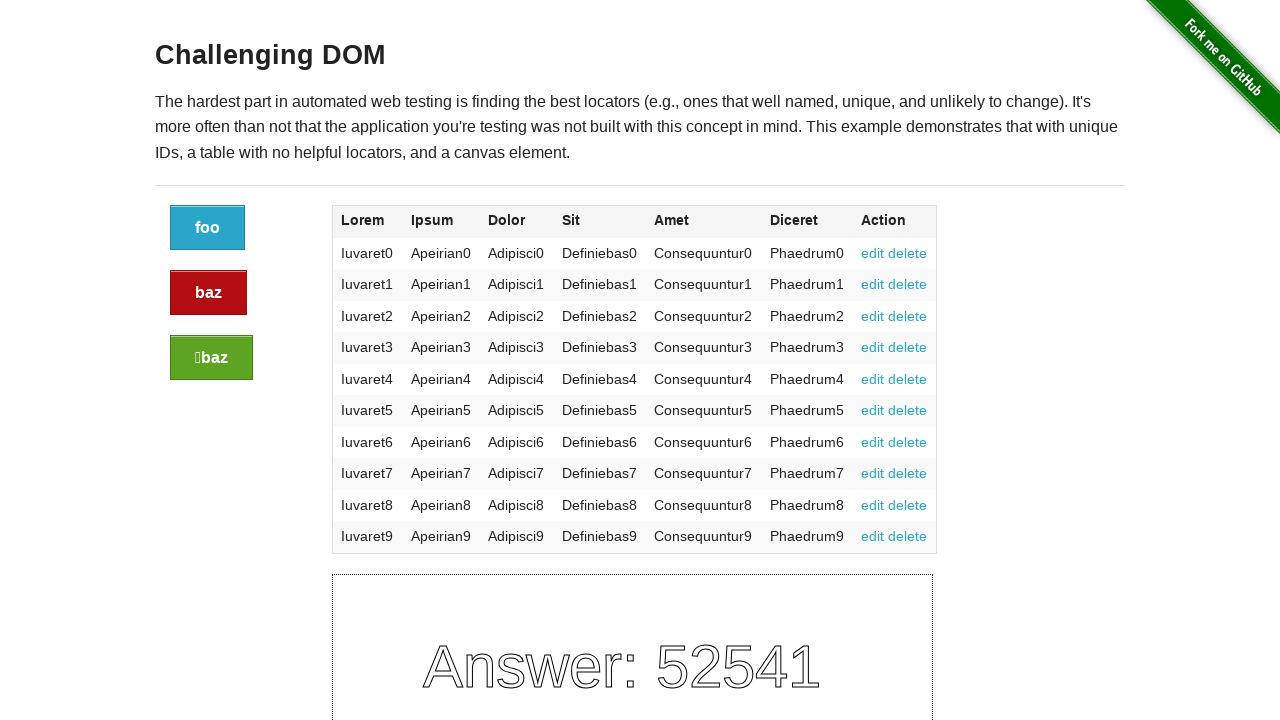

Clicked alert button (iteration 5/5) at (208, 293) on xpath=//div[@class='large-2 columns']/a[@class='button alert']
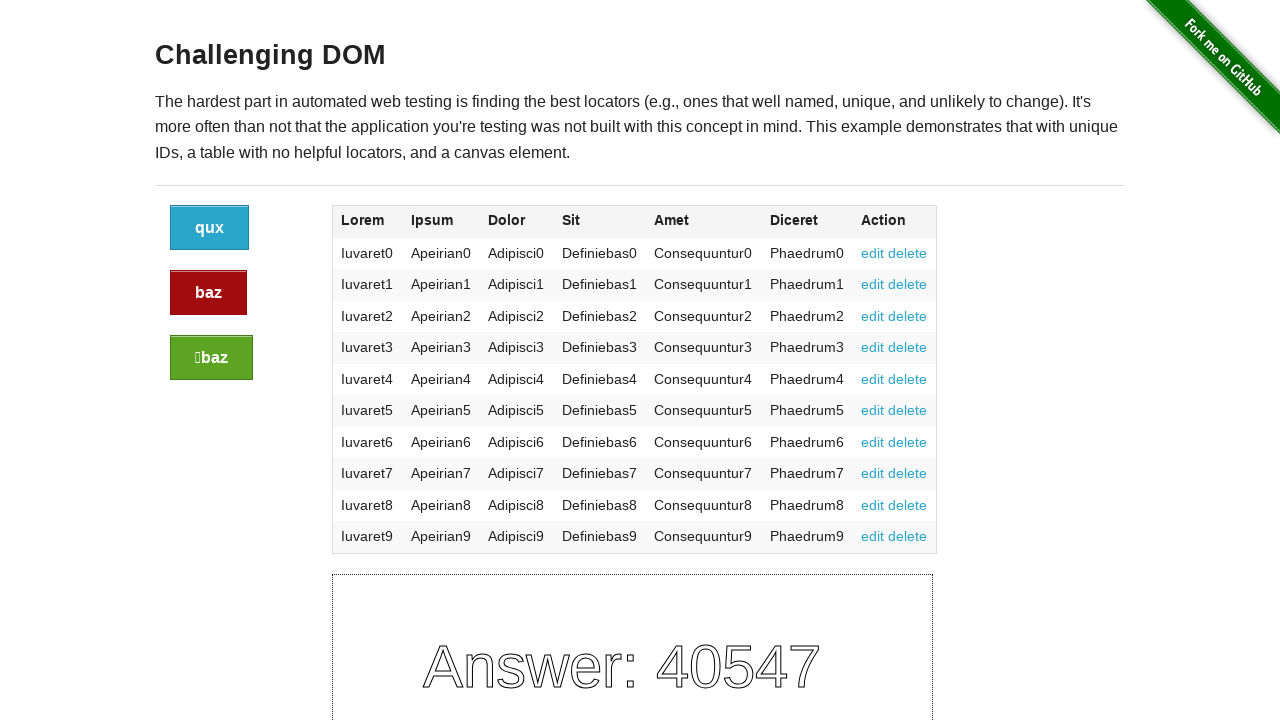

Clicked success button (iteration 1/5) at (212, 358) on xpath=//div[@class='large-2 columns']/a[@class='button success']
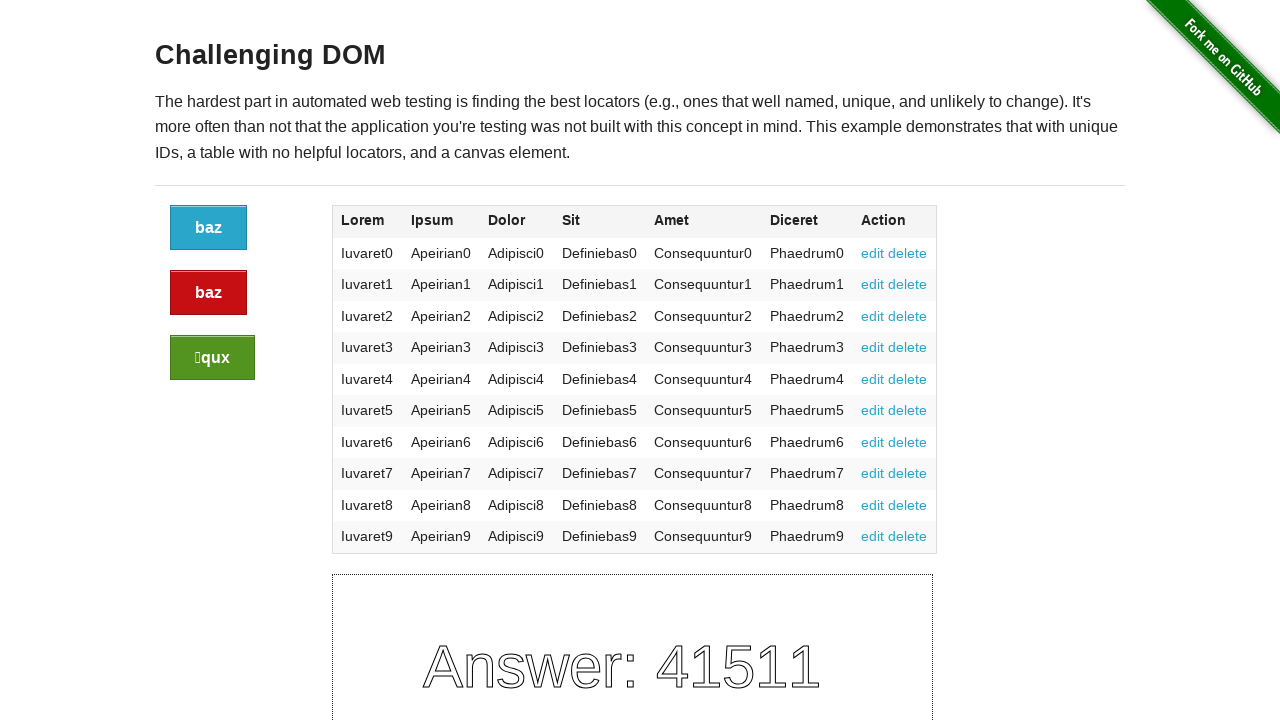

Clicked success button (iteration 2/5) at (212, 358) on xpath=//div[@class='large-2 columns']/a[@class='button success']
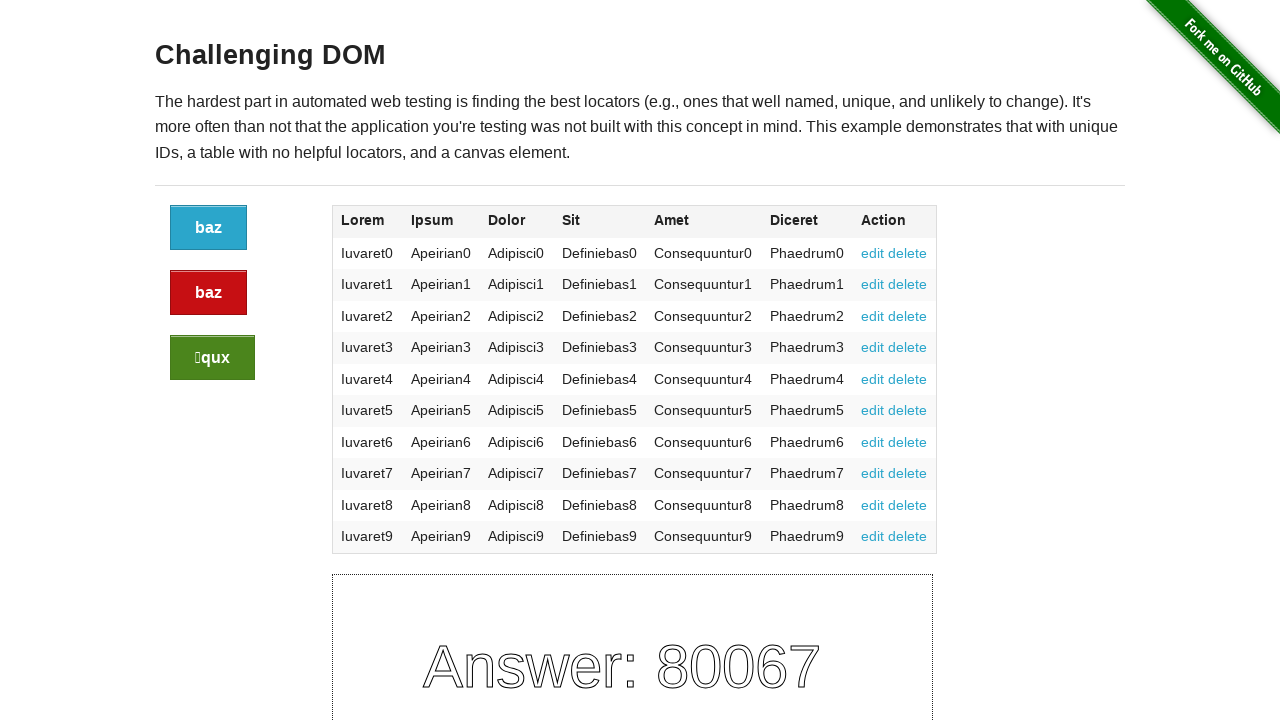

Clicked success button (iteration 3/5) at (212, 358) on xpath=//div[@class='large-2 columns']/a[@class='button success']
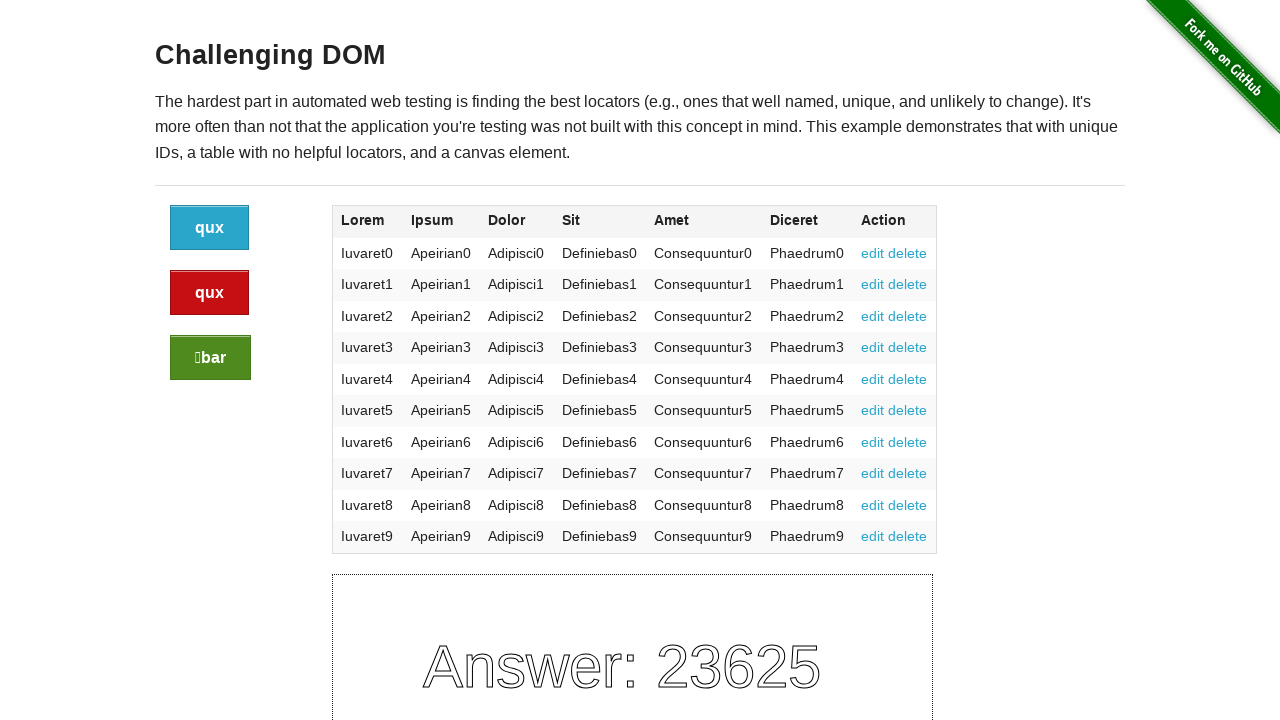

Clicked success button (iteration 4/5) at (210, 358) on xpath=//div[@class='large-2 columns']/a[@class='button success']
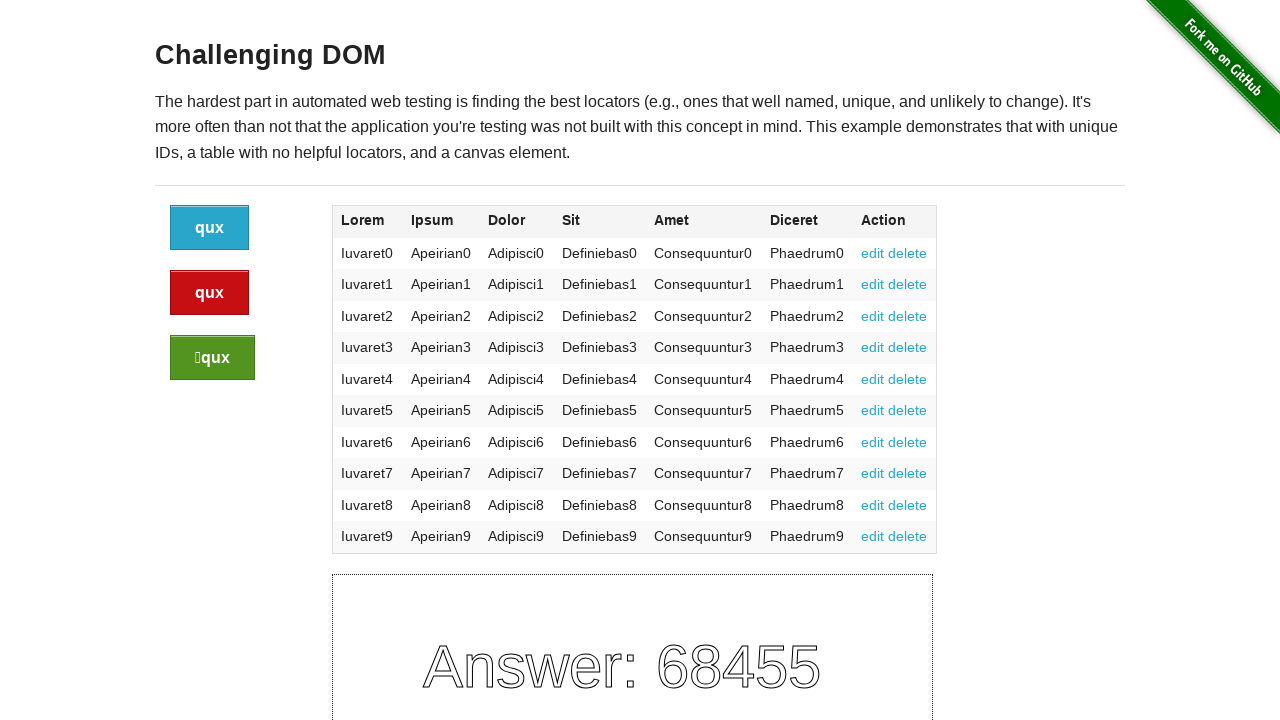

Clicked success button (iteration 5/5) at (212, 358) on xpath=//div[@class='large-2 columns']/a[@class='button success']
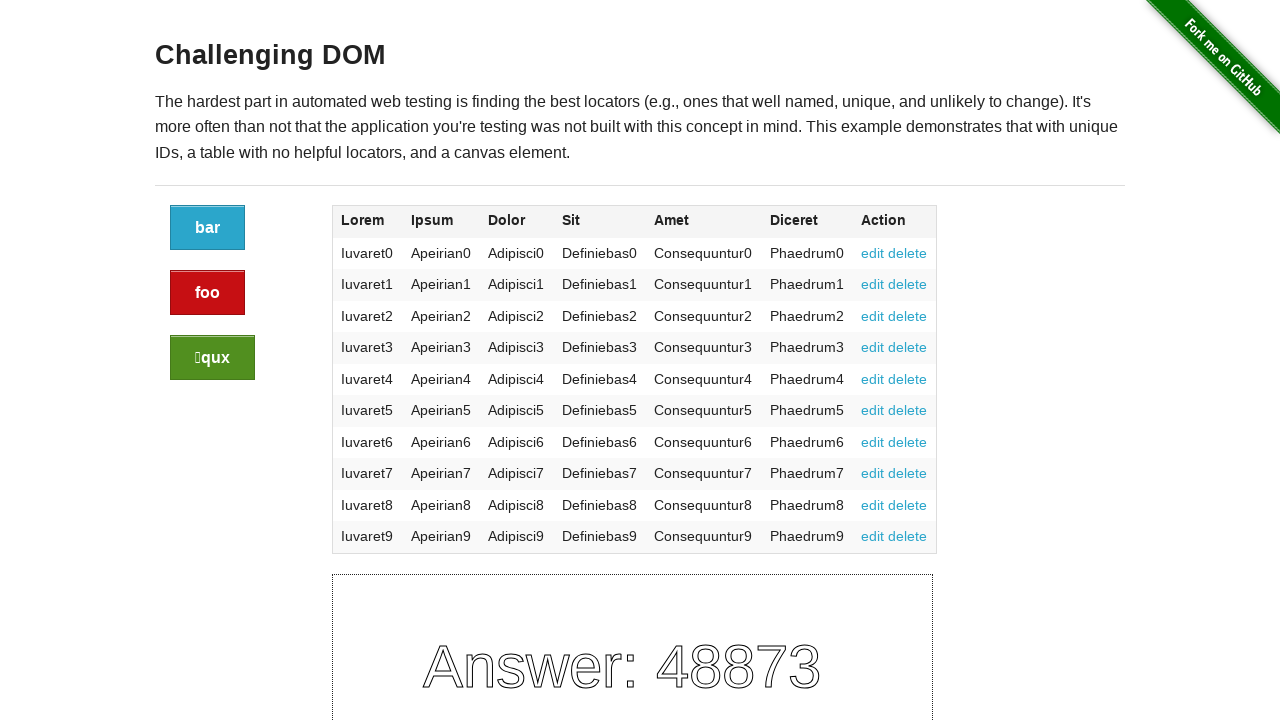

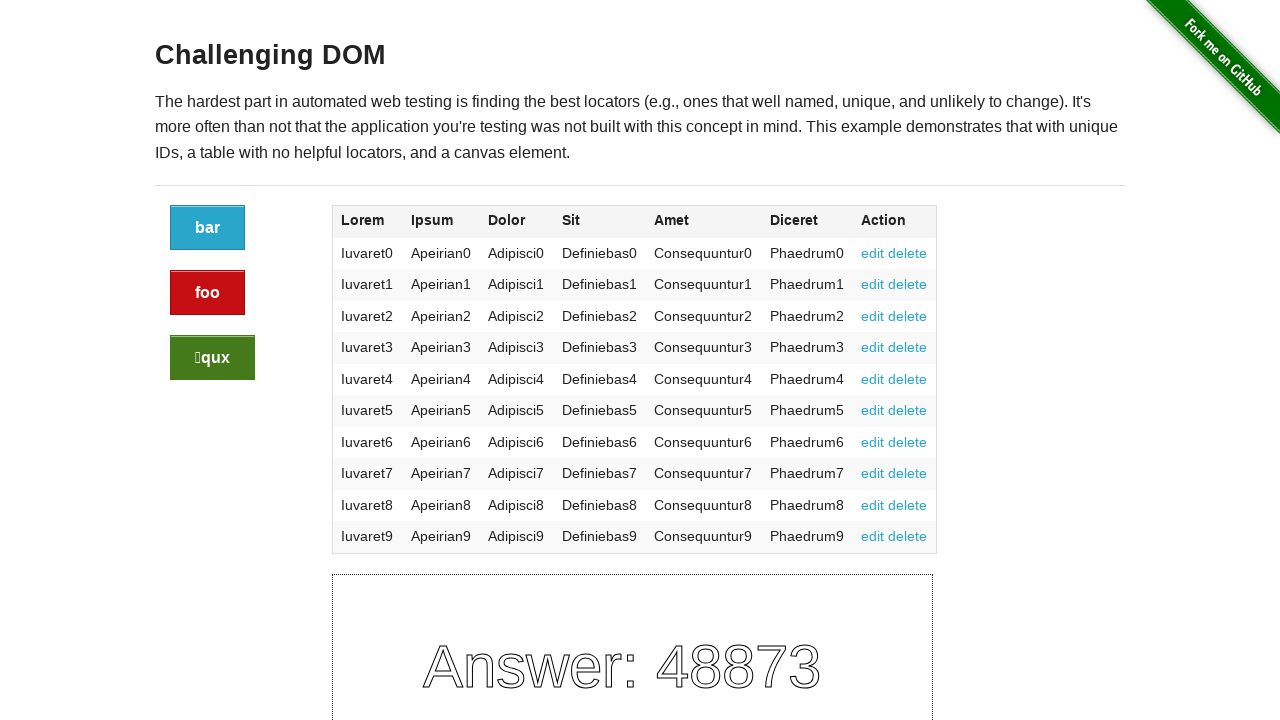